Navigates to Bilibili homepage and waits for the page to fully load (network idle state)

Starting URL: https://www.bilibili.com/

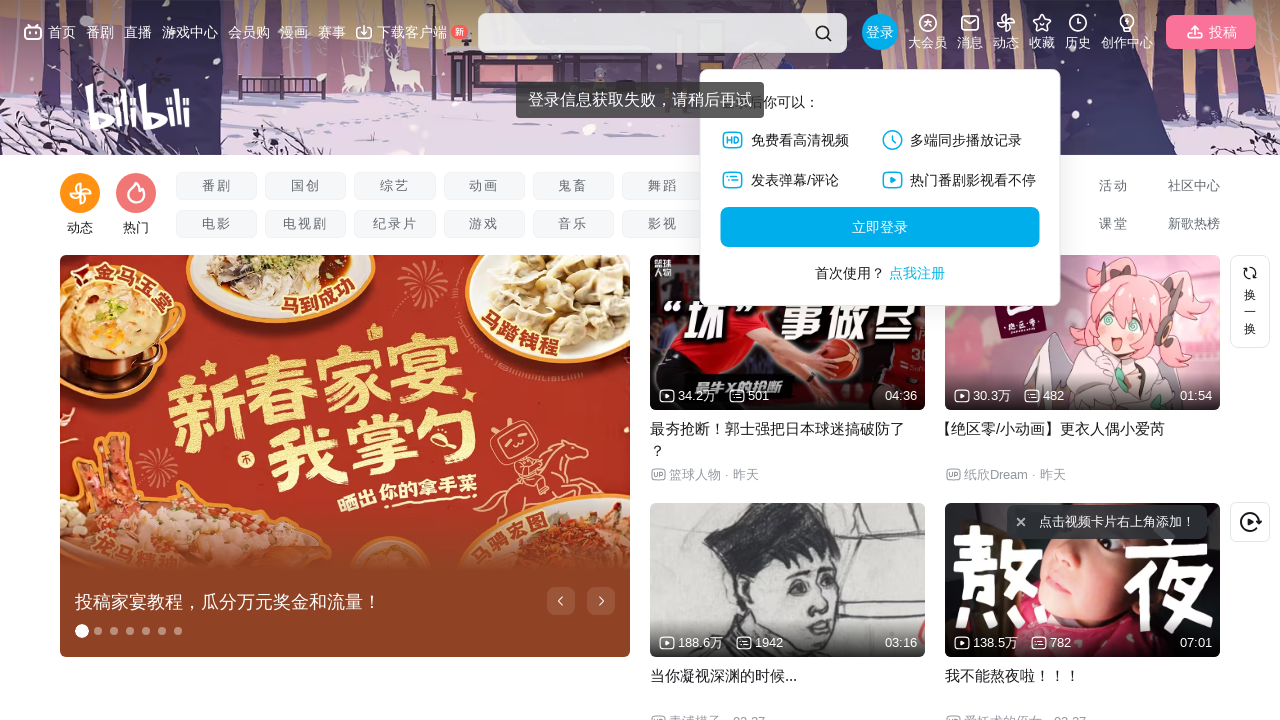

Navigated to Bilibili homepage
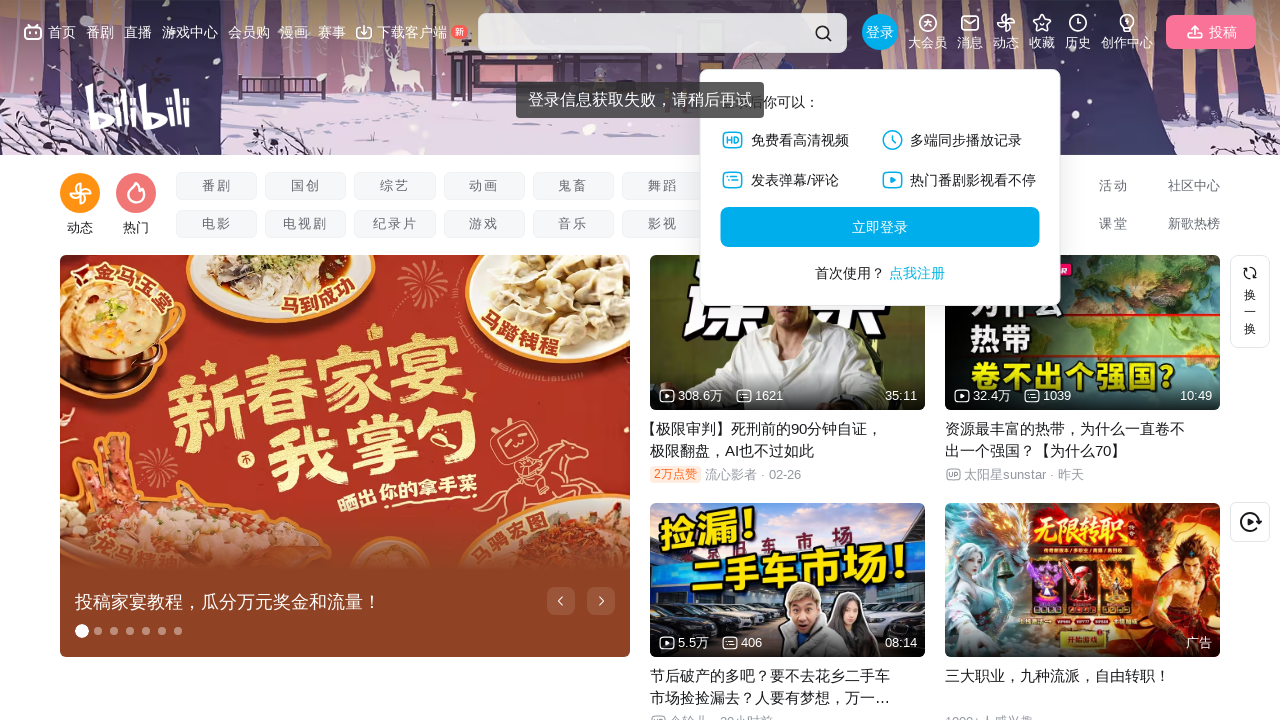

Waited for page to reach network idle state (all resources loaded)
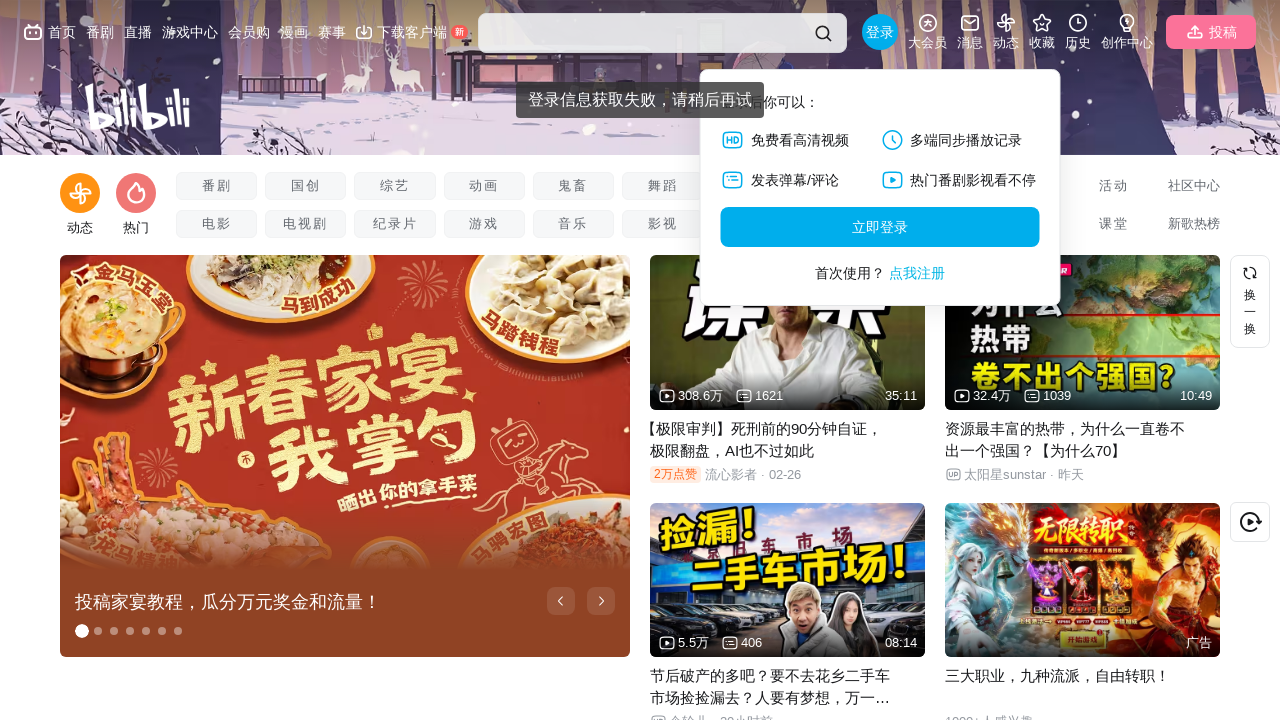

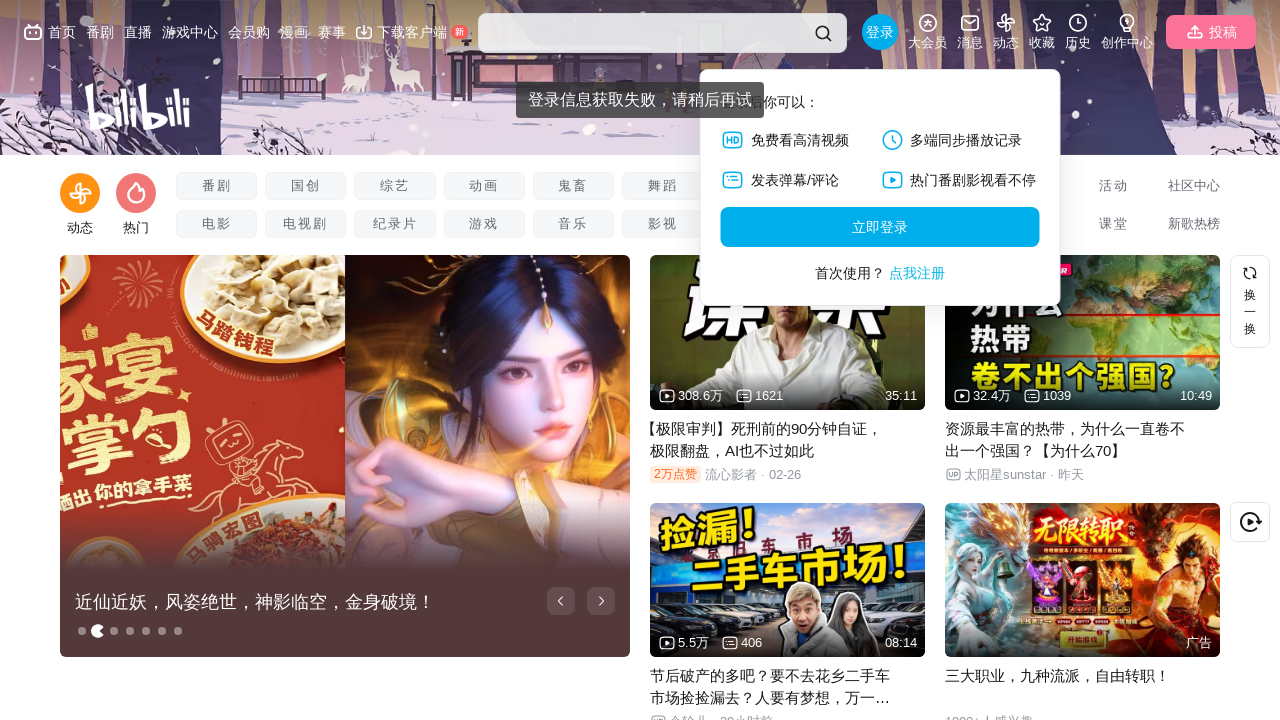